Tests a form submission by filling in name, email, and address fields, then verifying the displayed output matches expected values

Starting URL: https://demoqa.com/text-box

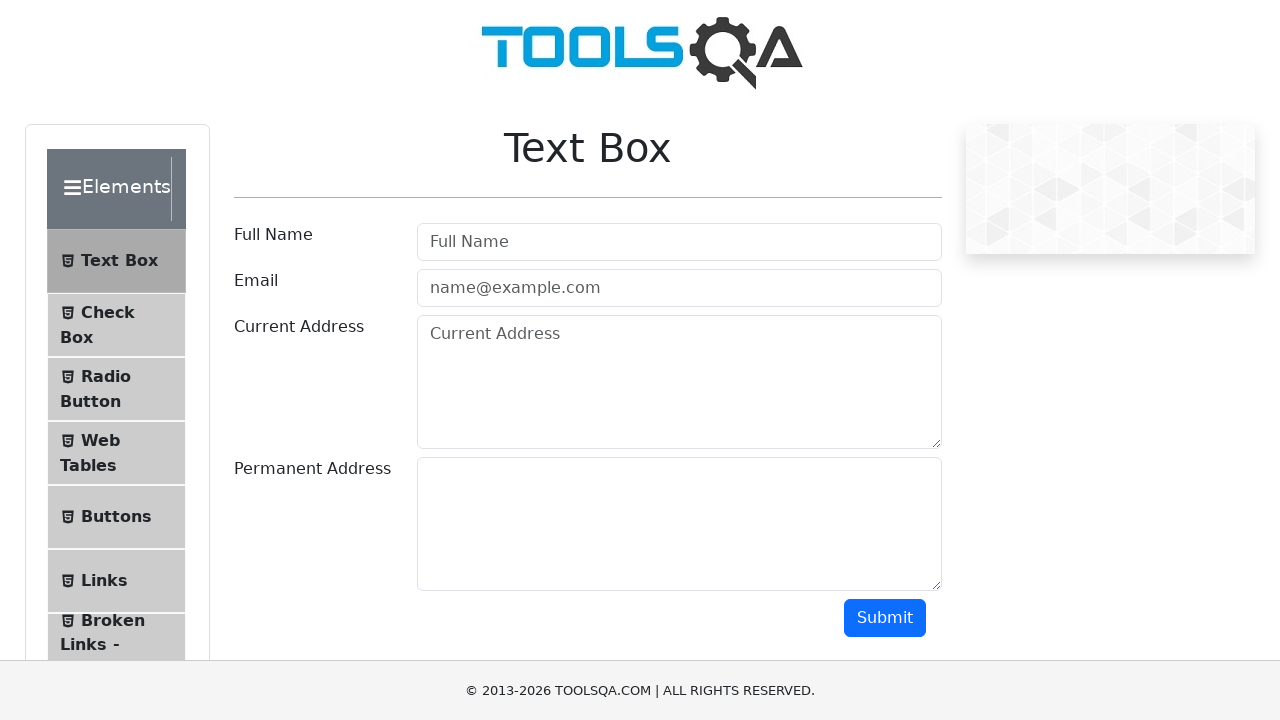

Filled full name field with 'Yernur Kaldybekov' on input#userName
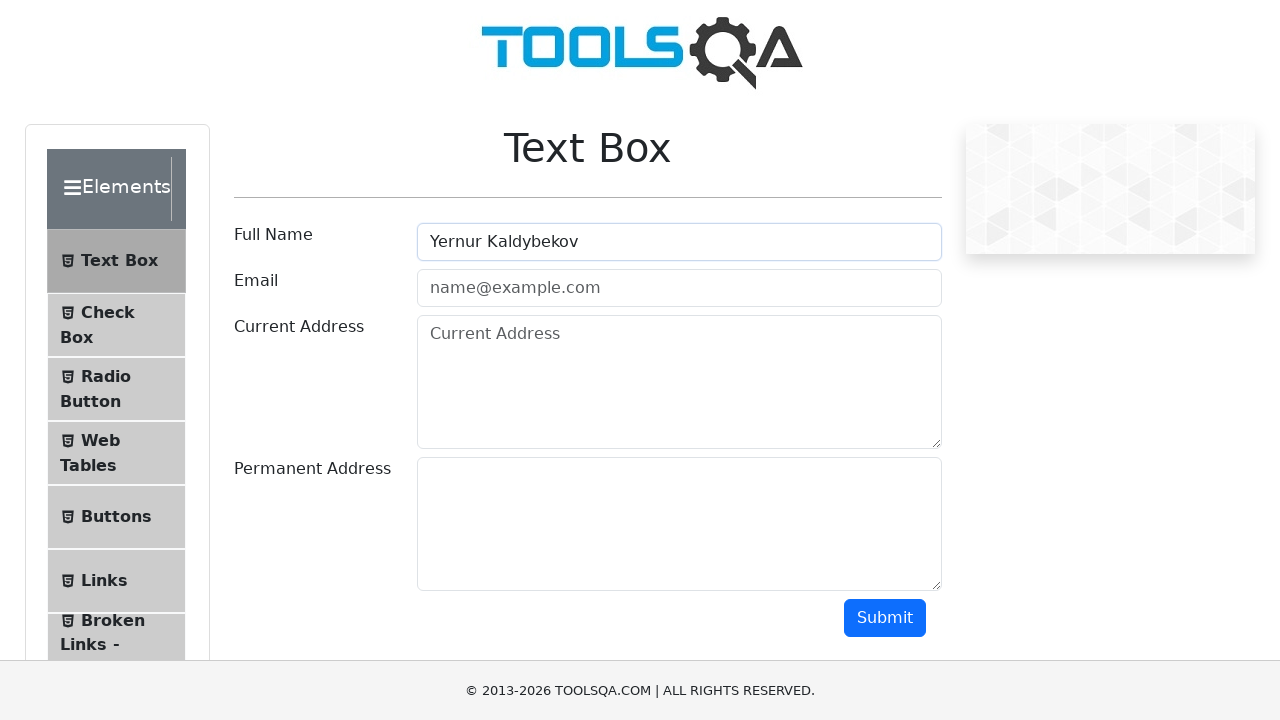

Filled email field with 'kaldybekov.91@gmail.com' on input#userEmail
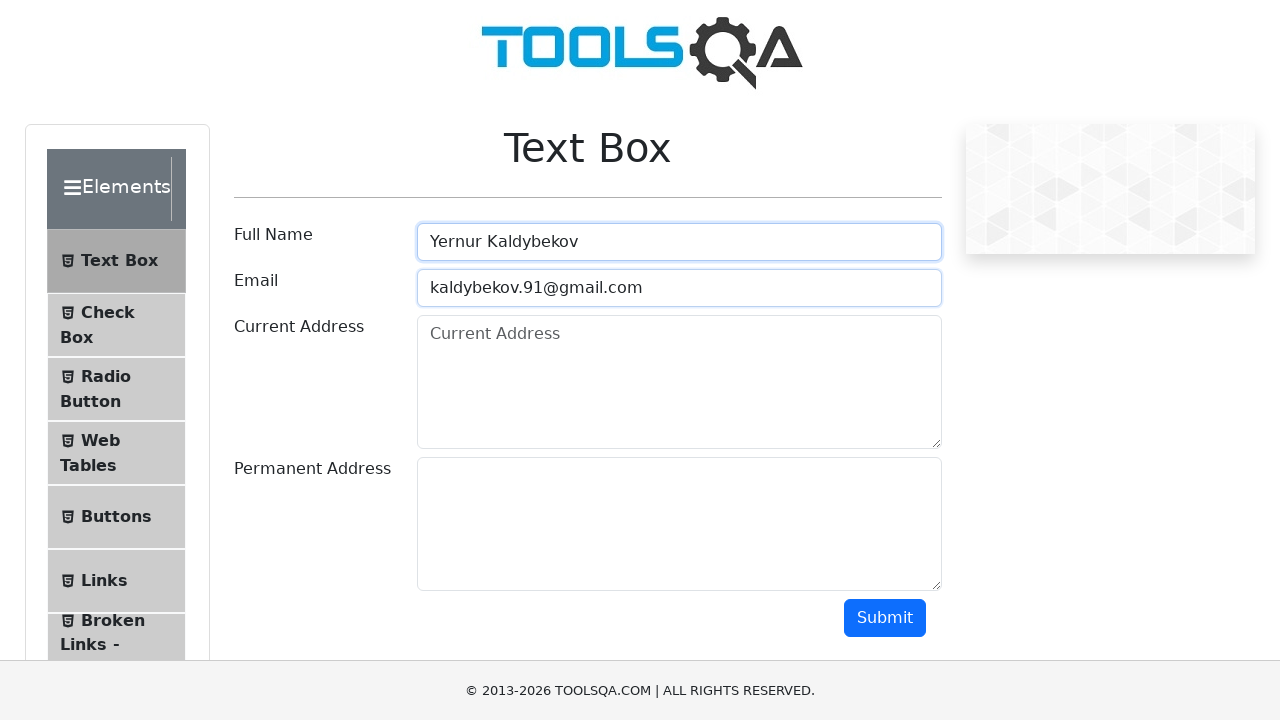

Filled current address field with '2462 Forest Drive, Woodridge, IL, 60517' on textarea#currentAddress
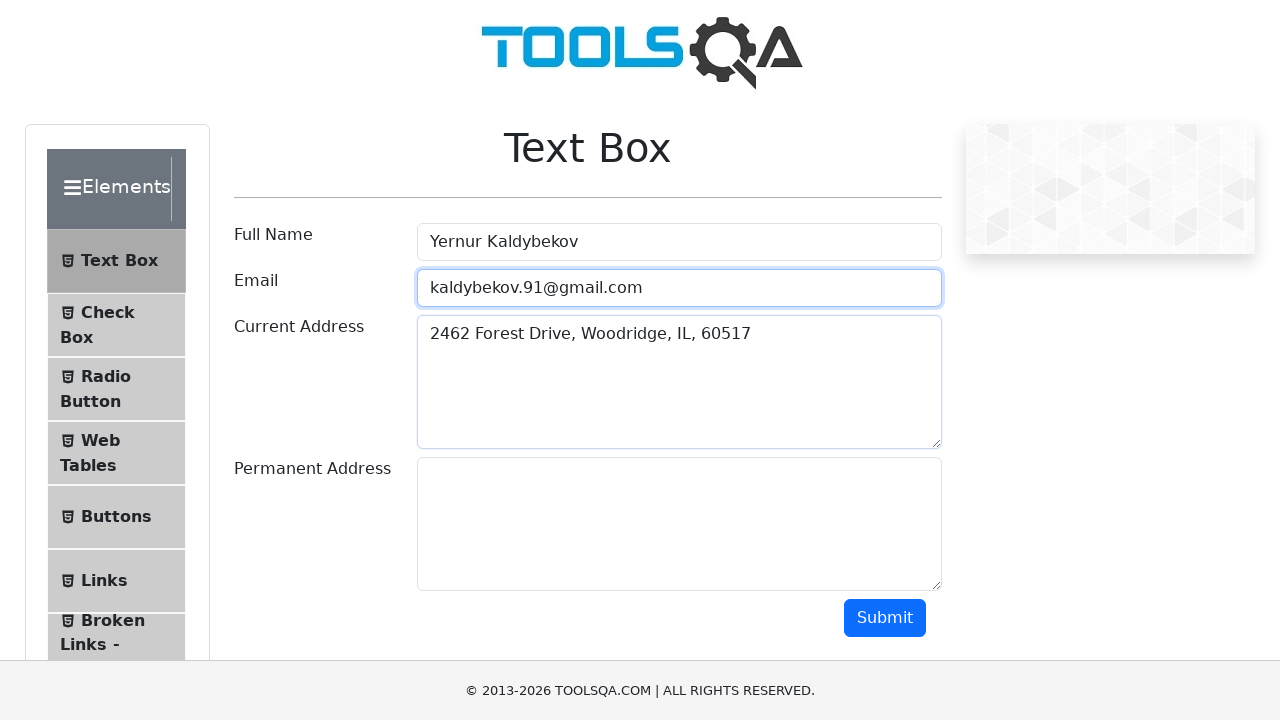

Filled permanent address field with '2462 Forest Drive, Woodridge, IL, 60517' on textarea#permanentAddress
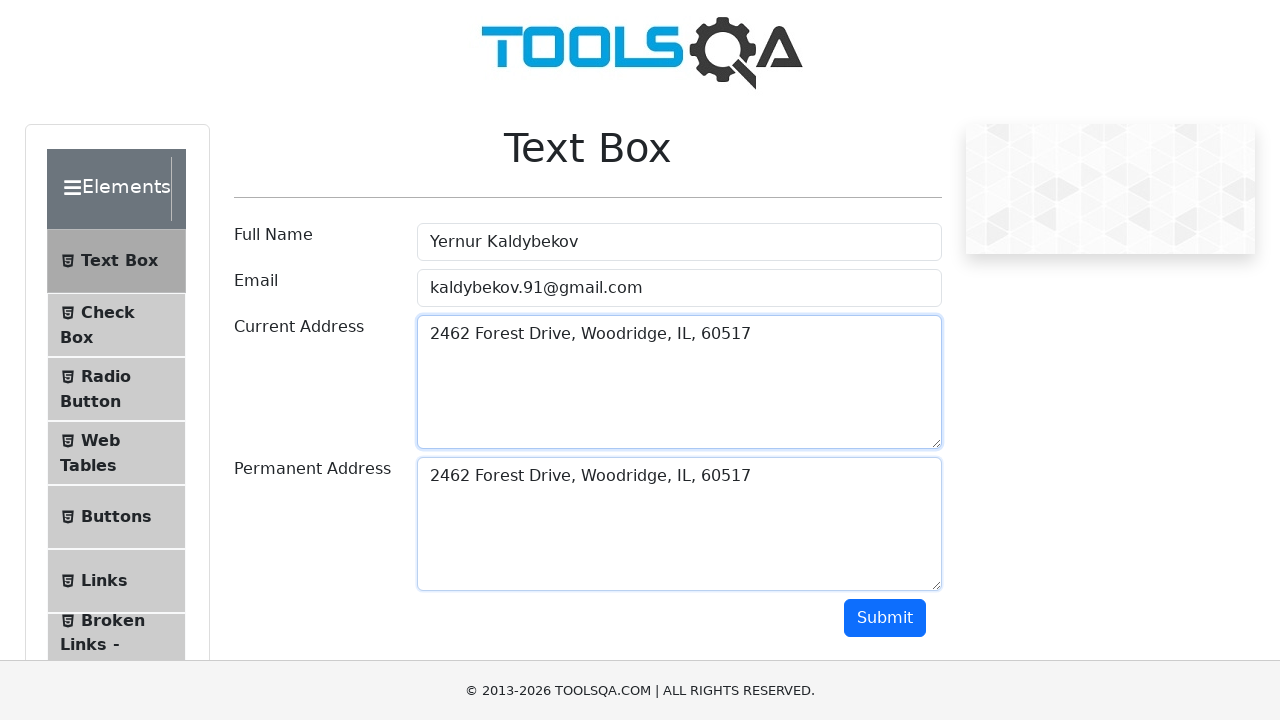

Clicked submit button to submit the form at (885, 618) on button#submit
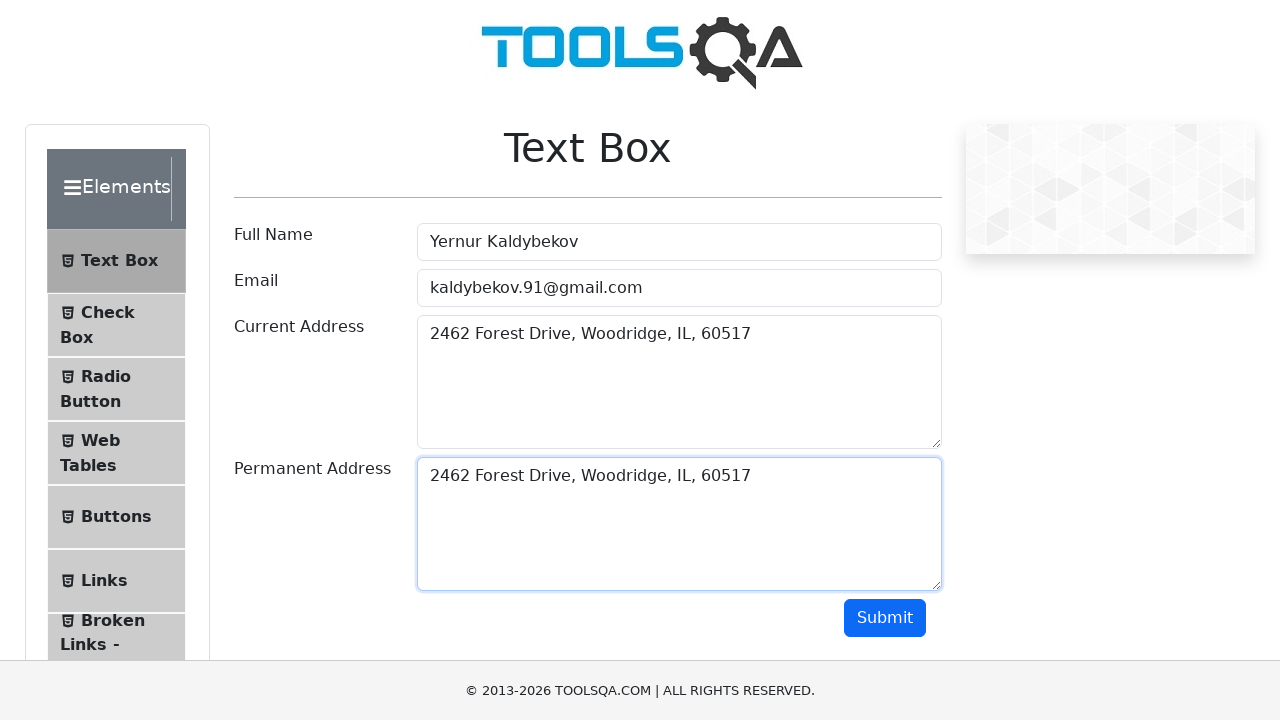

Waited for output results to appear
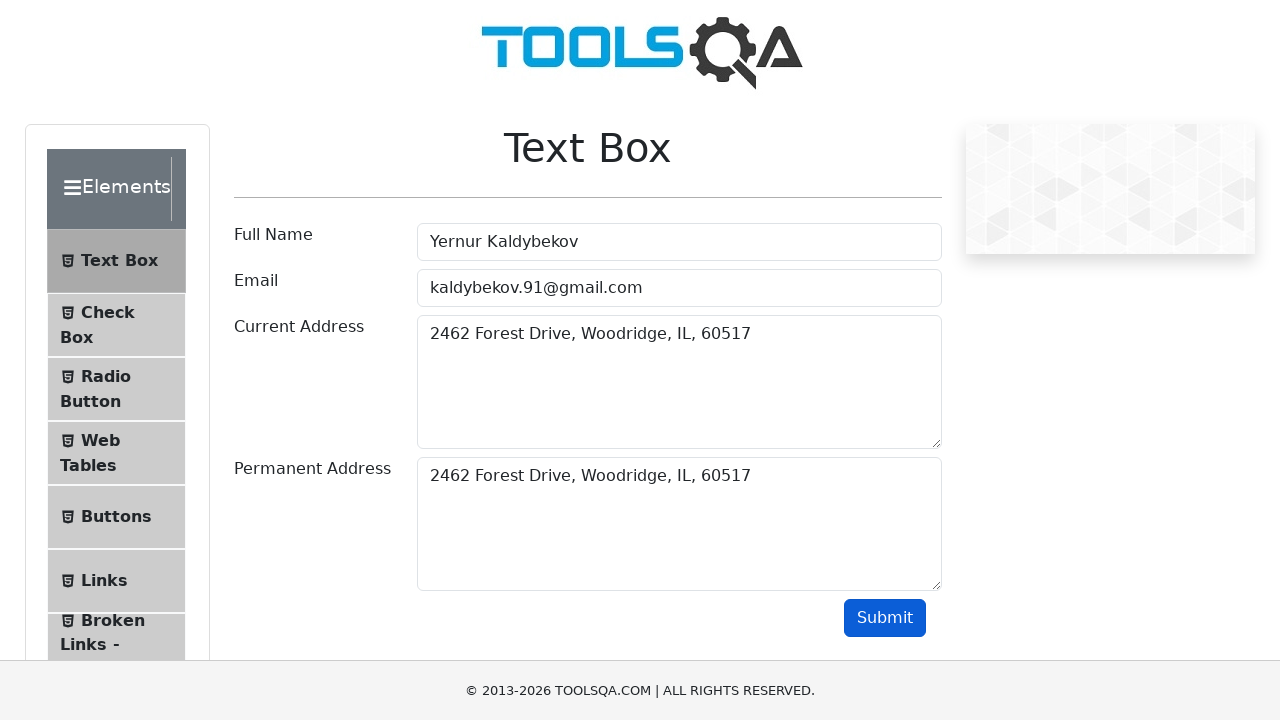

Verified name output field is visible
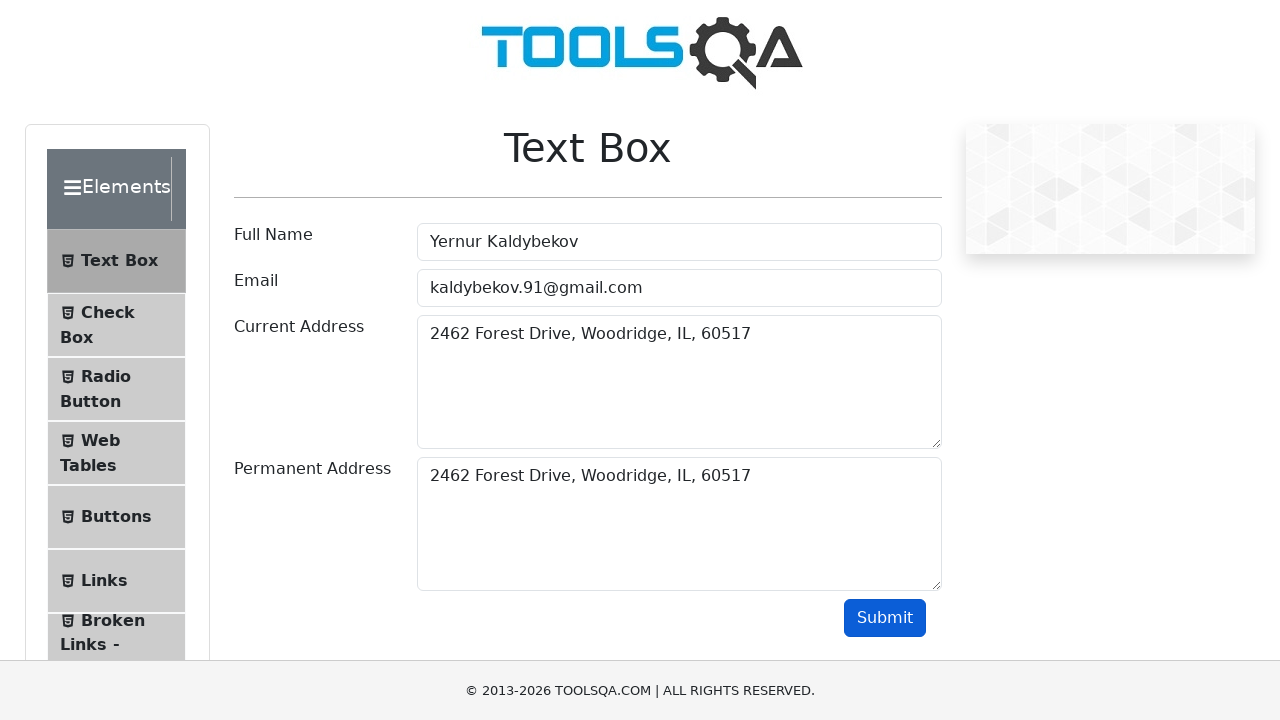

Verified email output field is visible
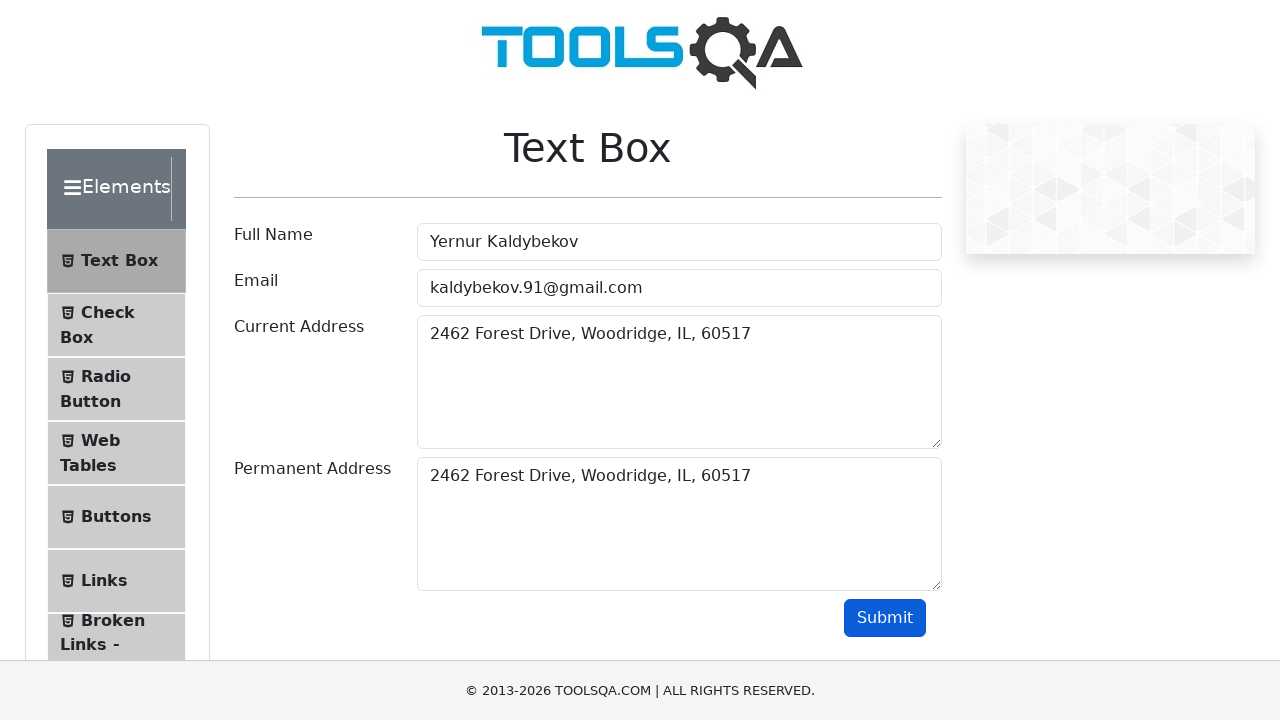

Verified current address output field is visible
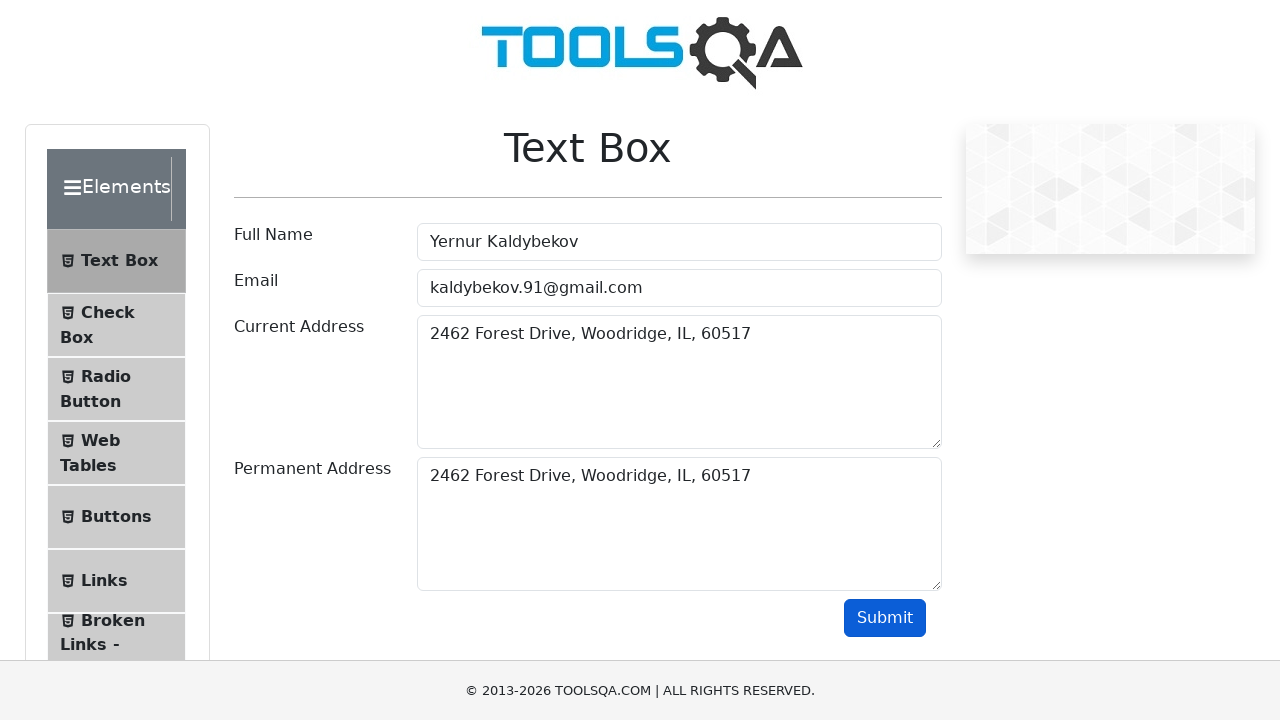

Verified permanent address output field is visible
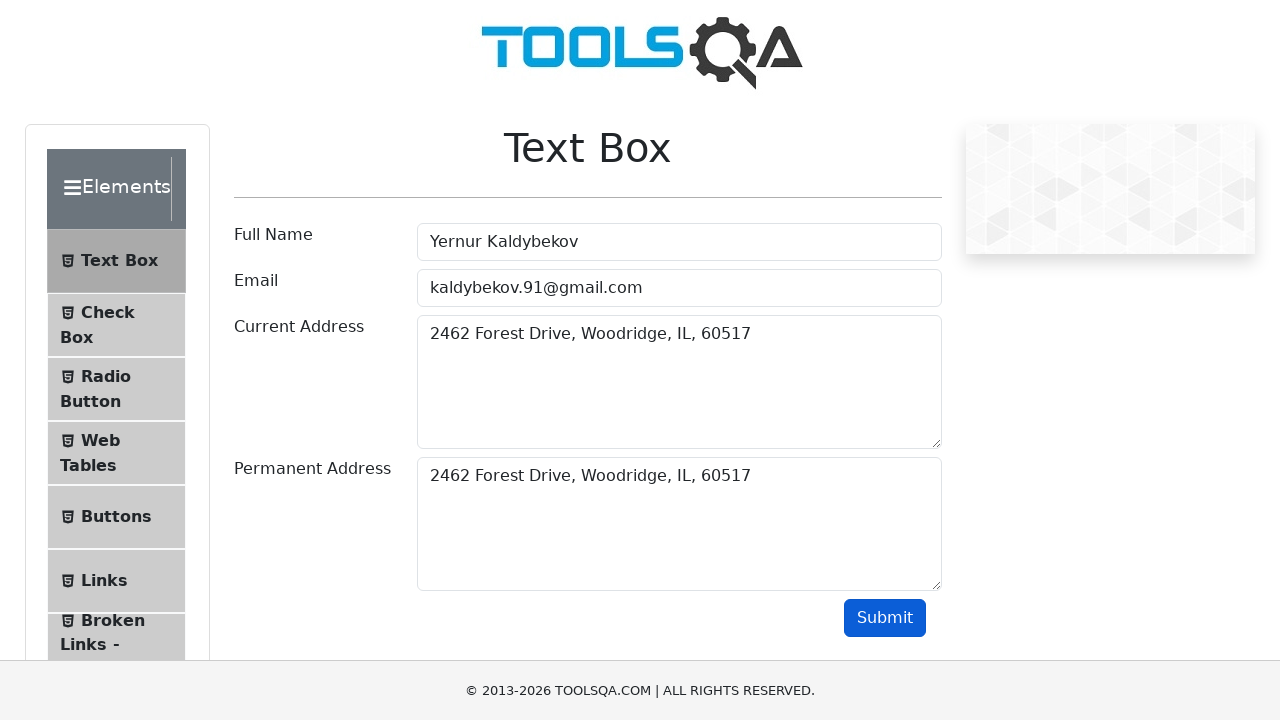

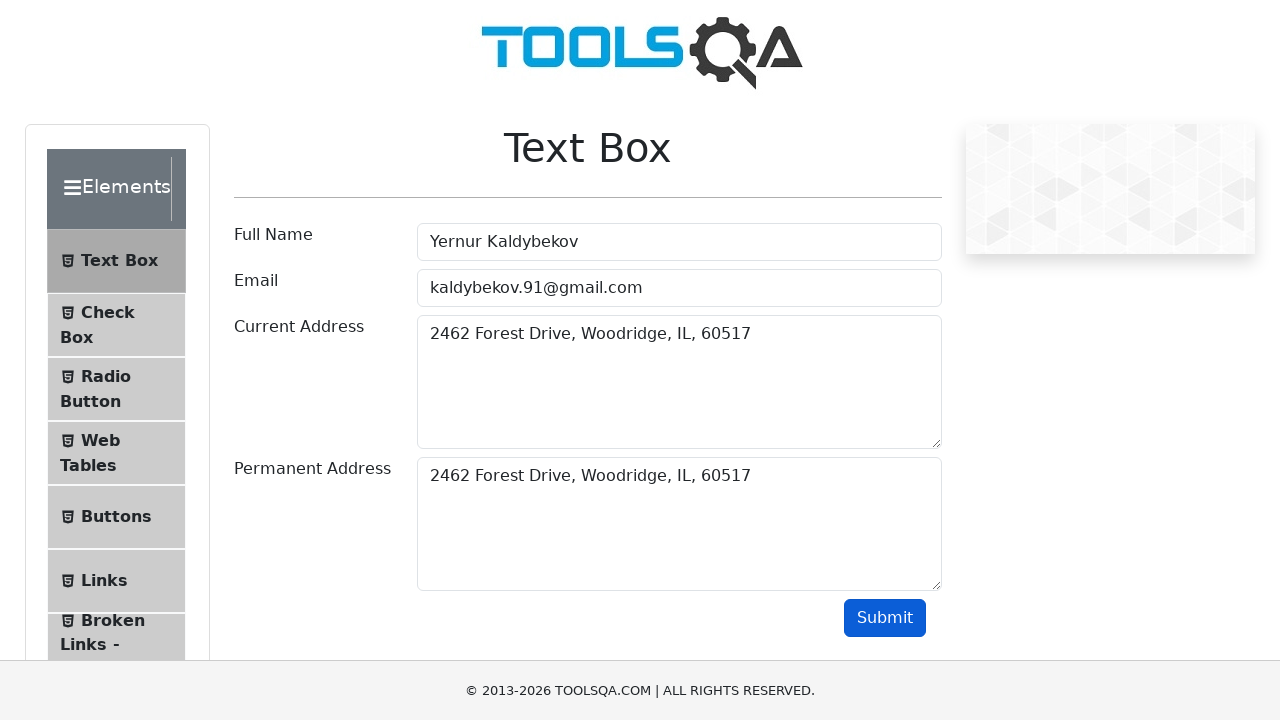